Focuses on an input field to make it the active element on the page

Starting URL: https://www.lambdatest.com/selenium-playground/simple-form-demo

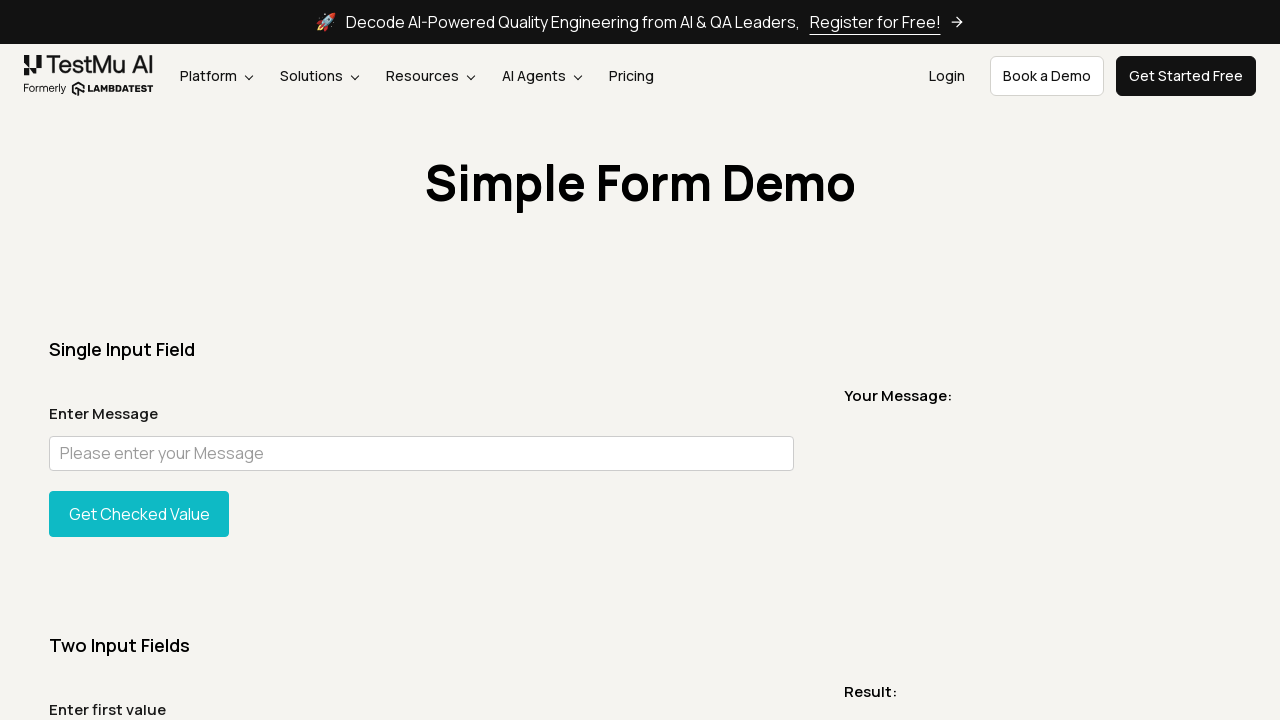

Focused on the first sum input field (#sum1) on #sum1
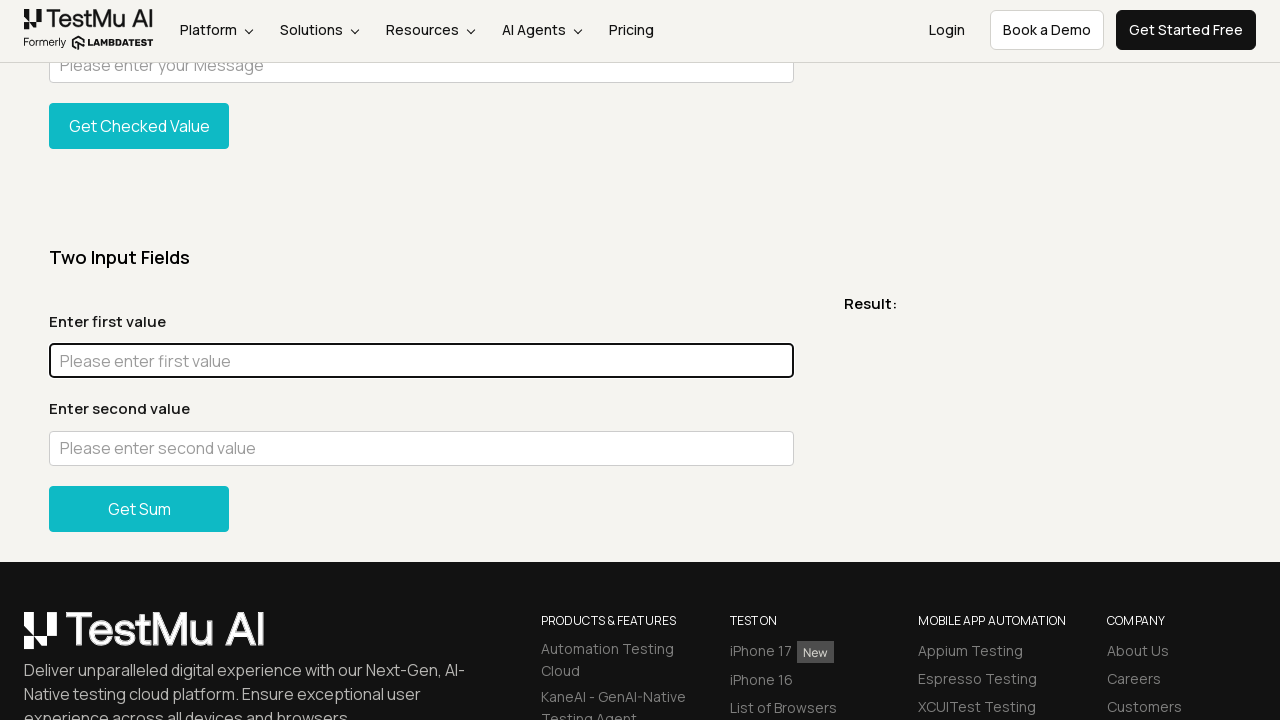

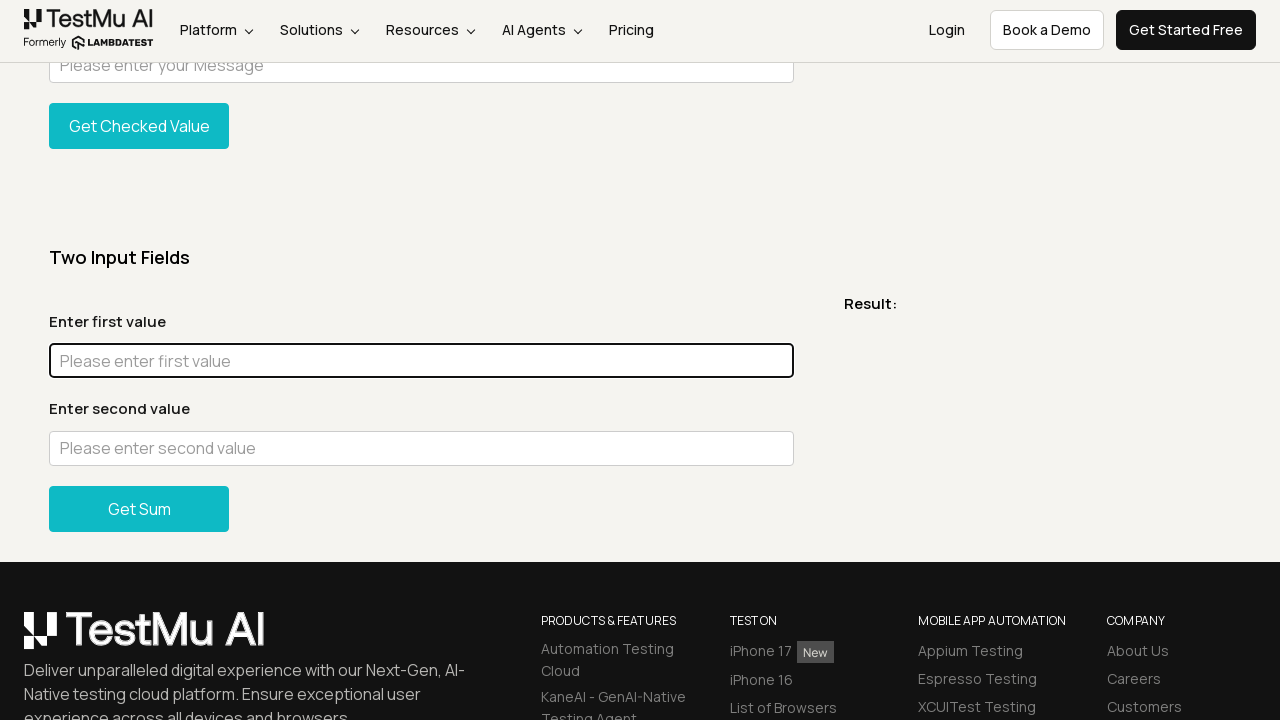